Tests form submission with empty values and verifies that error message contains specific keywords

Starting URL: http://www.99-bottles-of-beer.net/

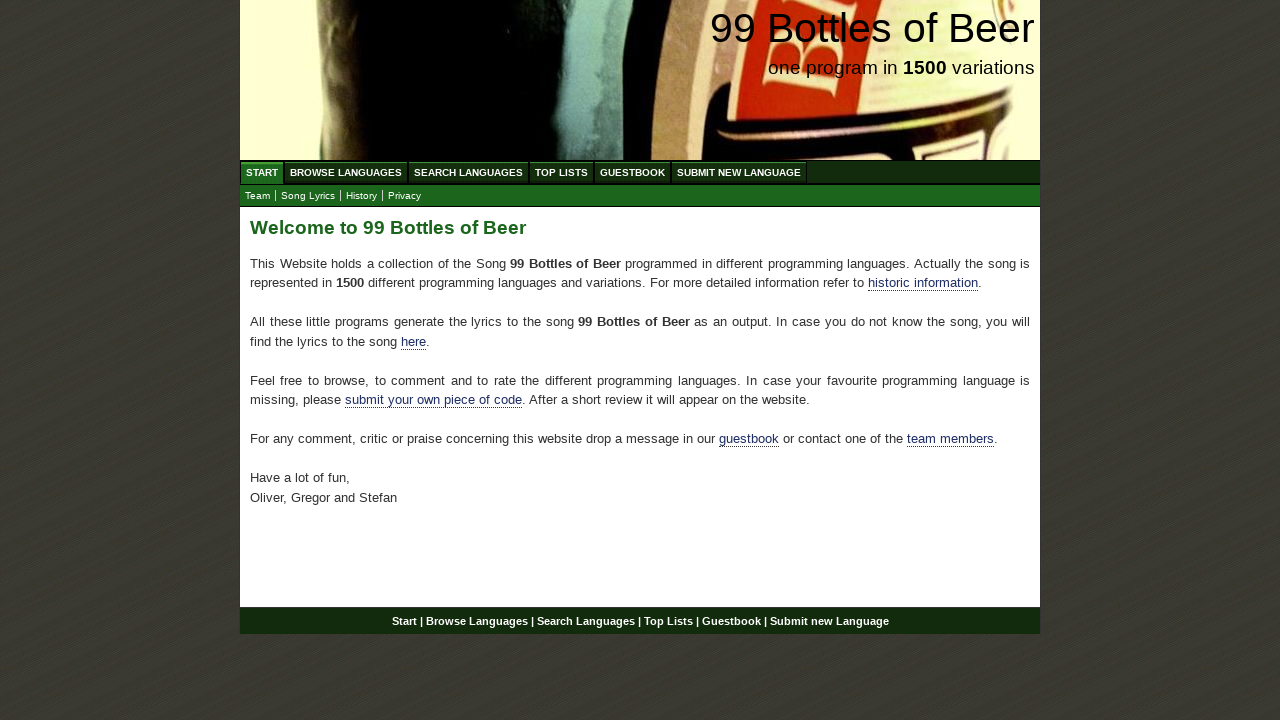

Clicked on Submit New Language menu item at (739, 172) on xpath=//body/div[@id='wrap']/div[@id='navigation']/ul[@ id = 'menu']/li/a[@href 
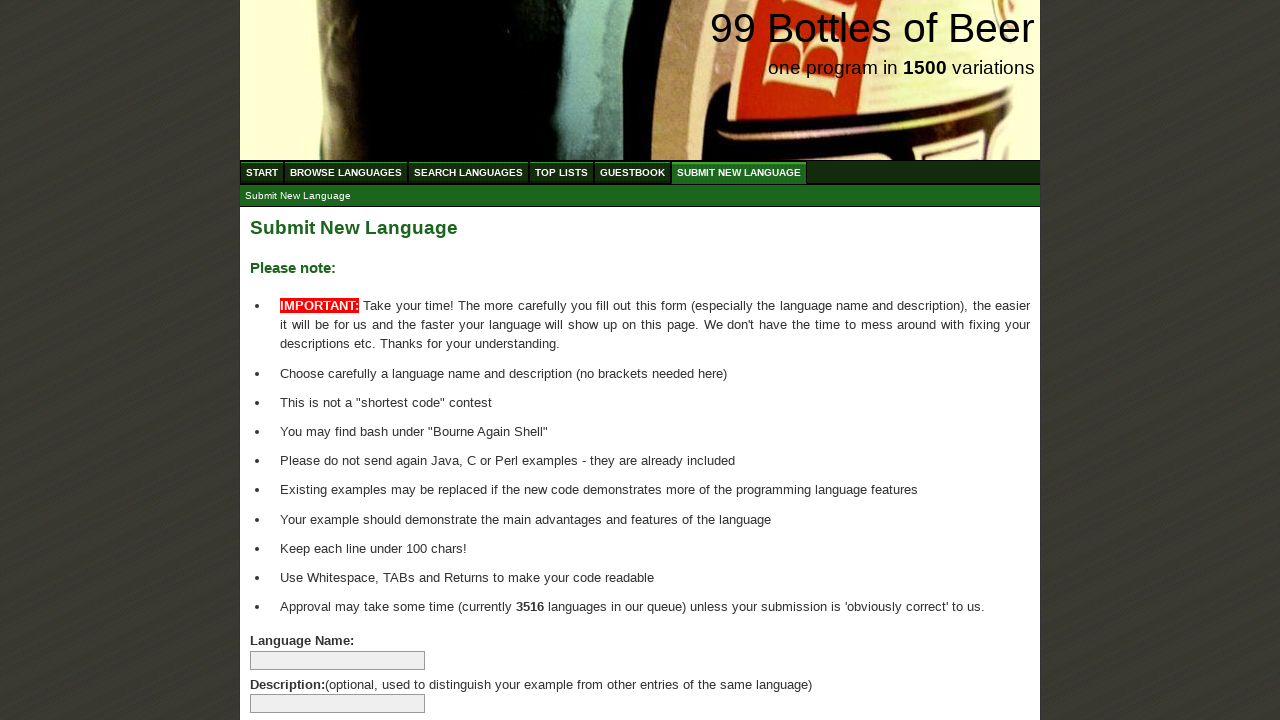

Clicked submit button without filling any fields at (294, 665) on xpath=//body/div[@id='wrap']/div[@id='main']/form[@id='addlanguage']/p/input[@ty
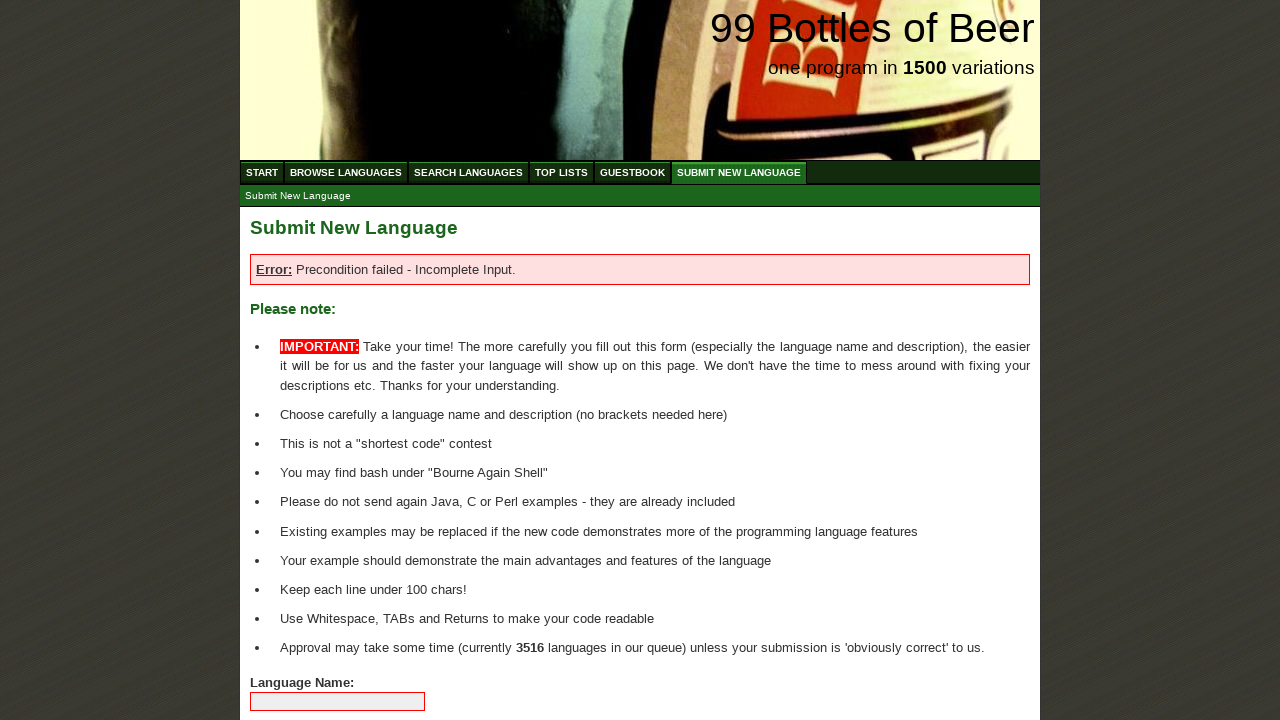

Error message element loaded and verified
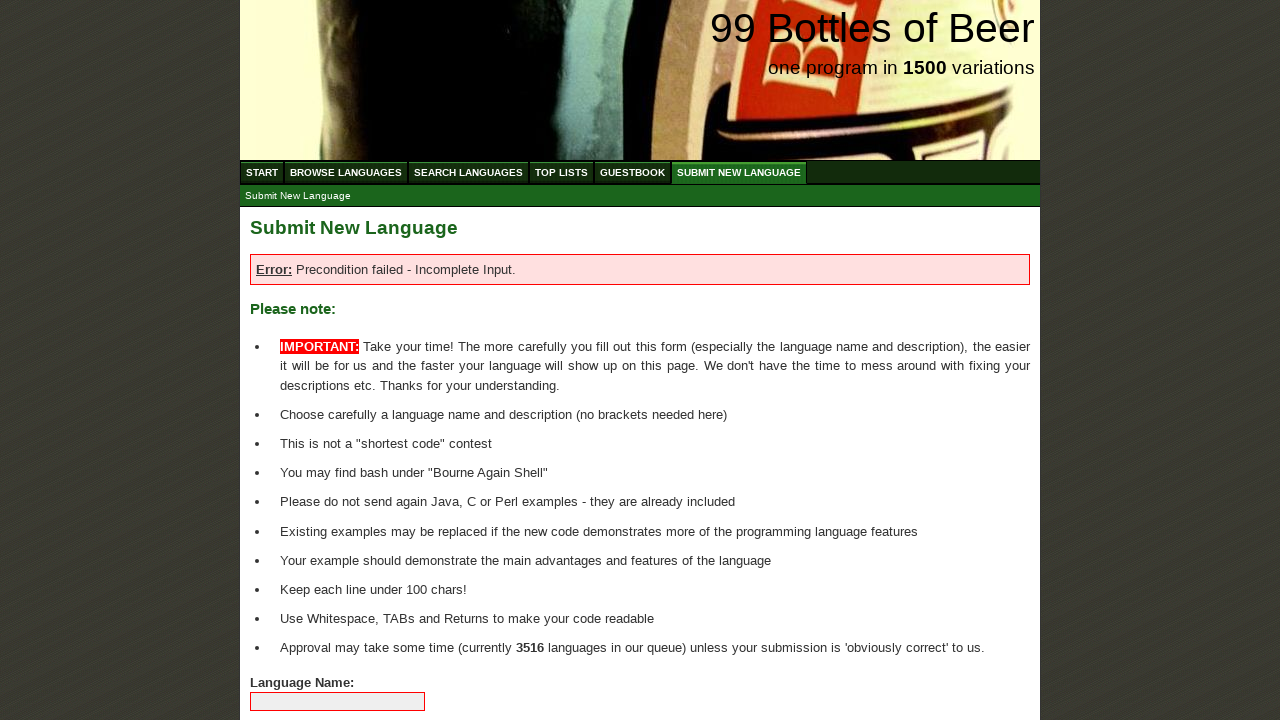

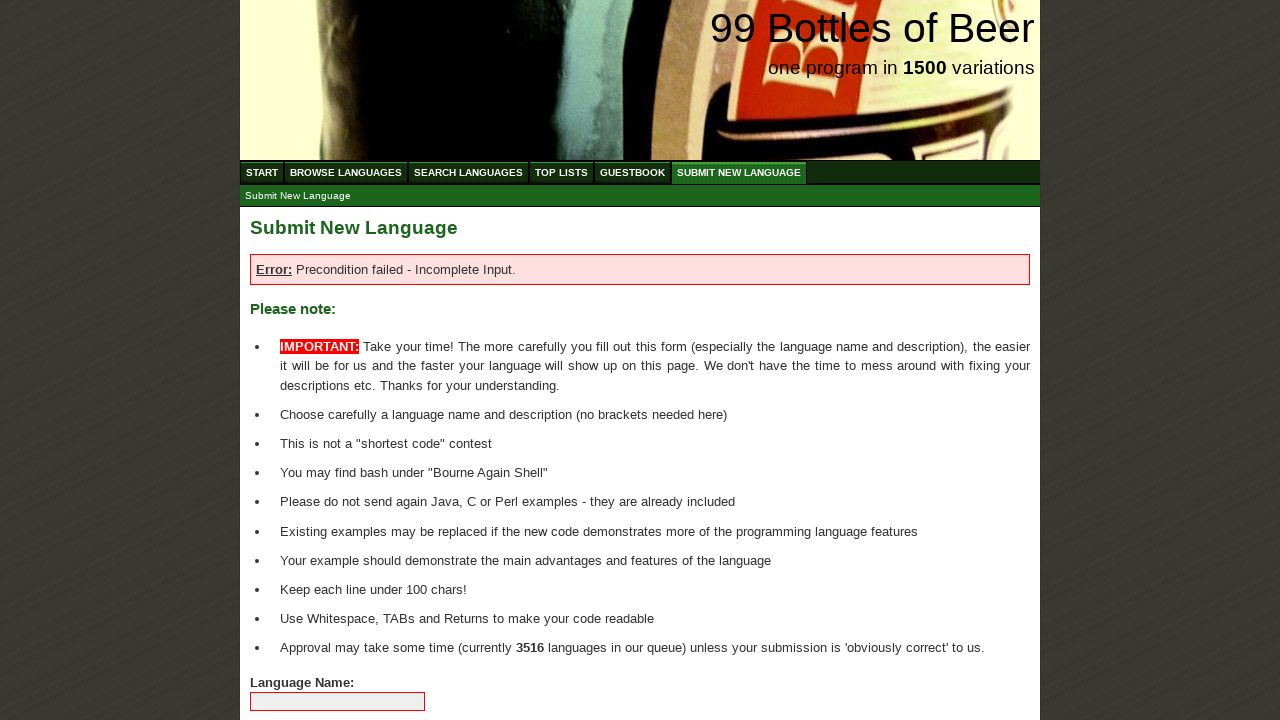